Tests window switching by opening a new window and verifying titles when switching between the original and new window using window handle indices

Starting URL: https://the-internet.herokuapp.com/windows

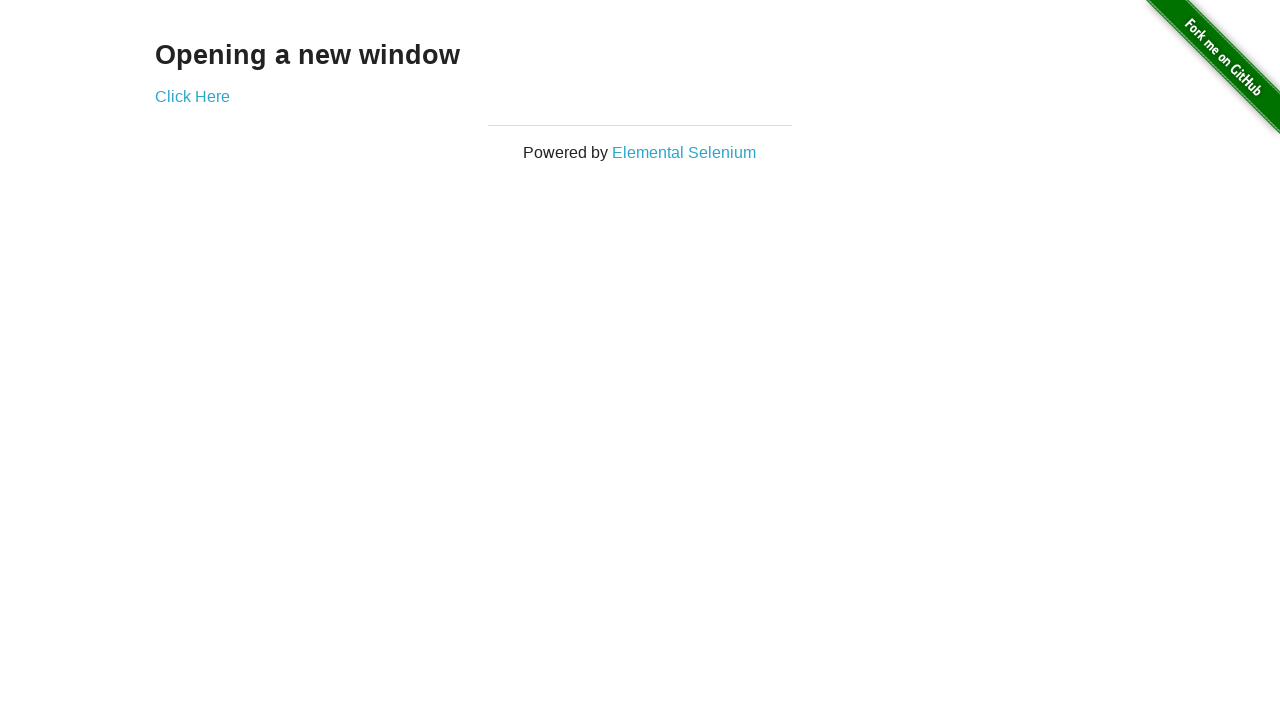

Clicked link to open new window at (192, 96) on .example a
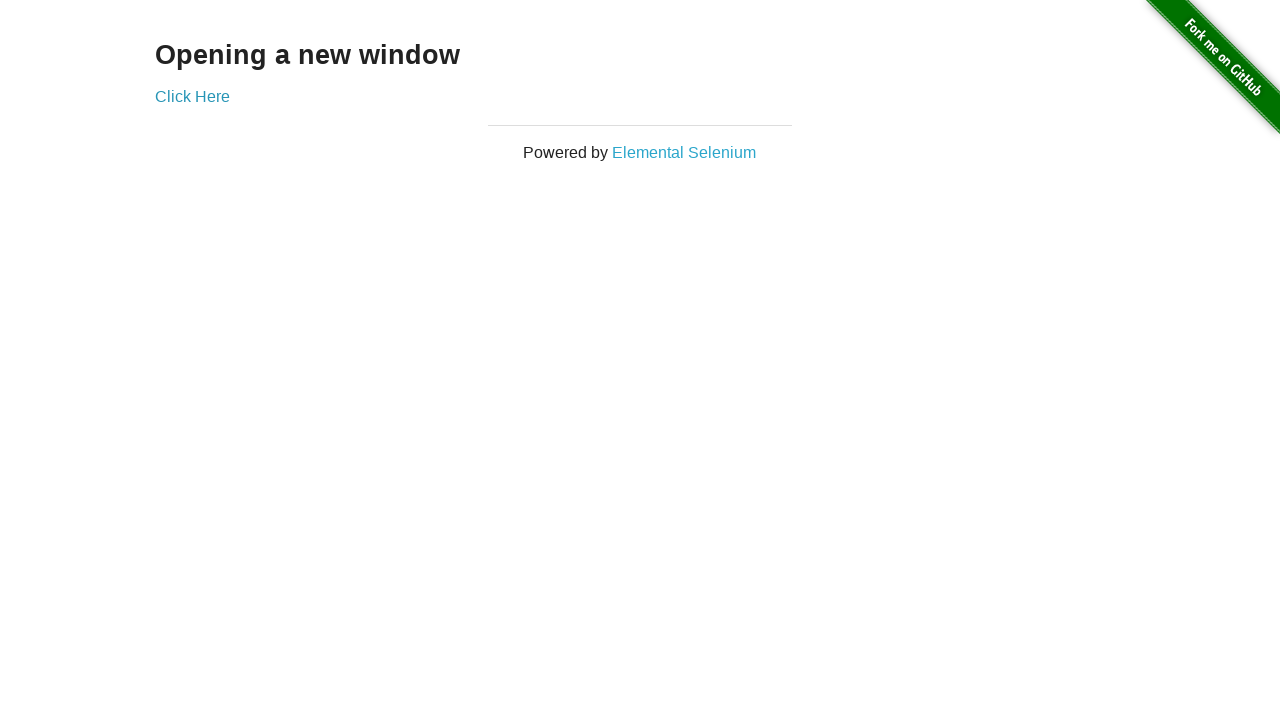

New window opened and captured at (192, 96) on .example a
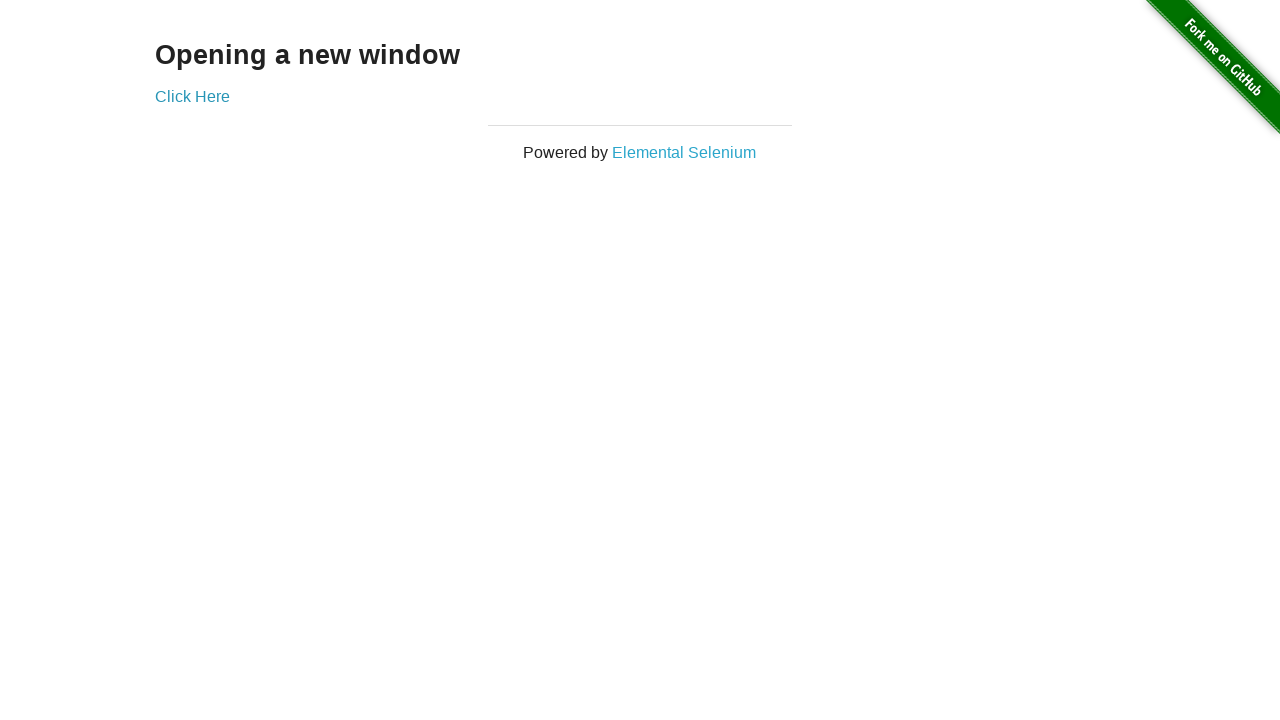

Retrieved new page object from new window
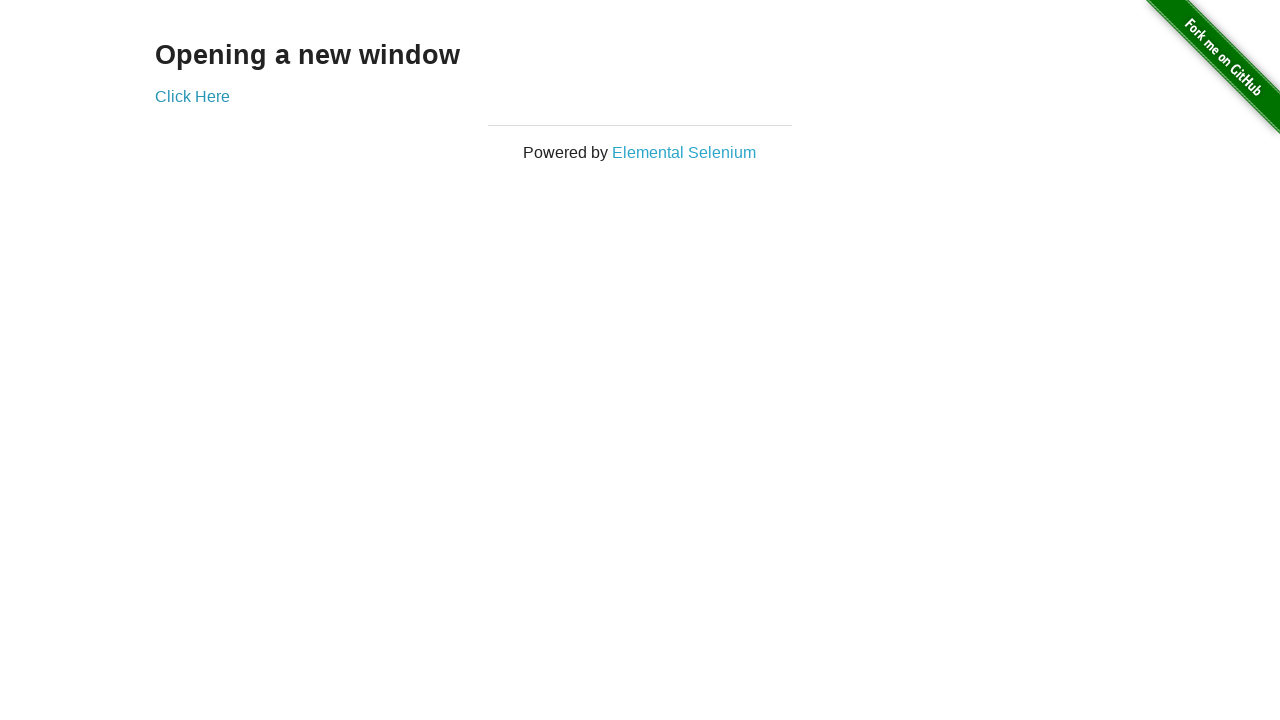

Verified original window title is 'The Internet'
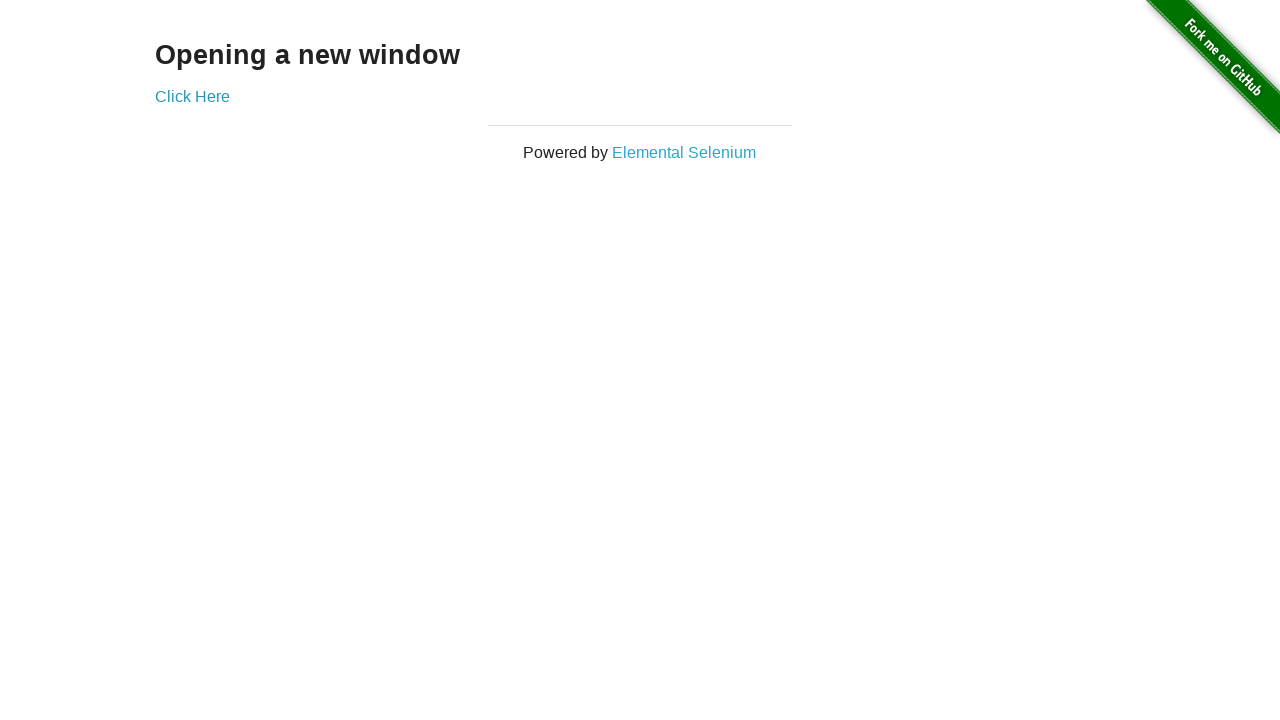

Waited for new window to fully load
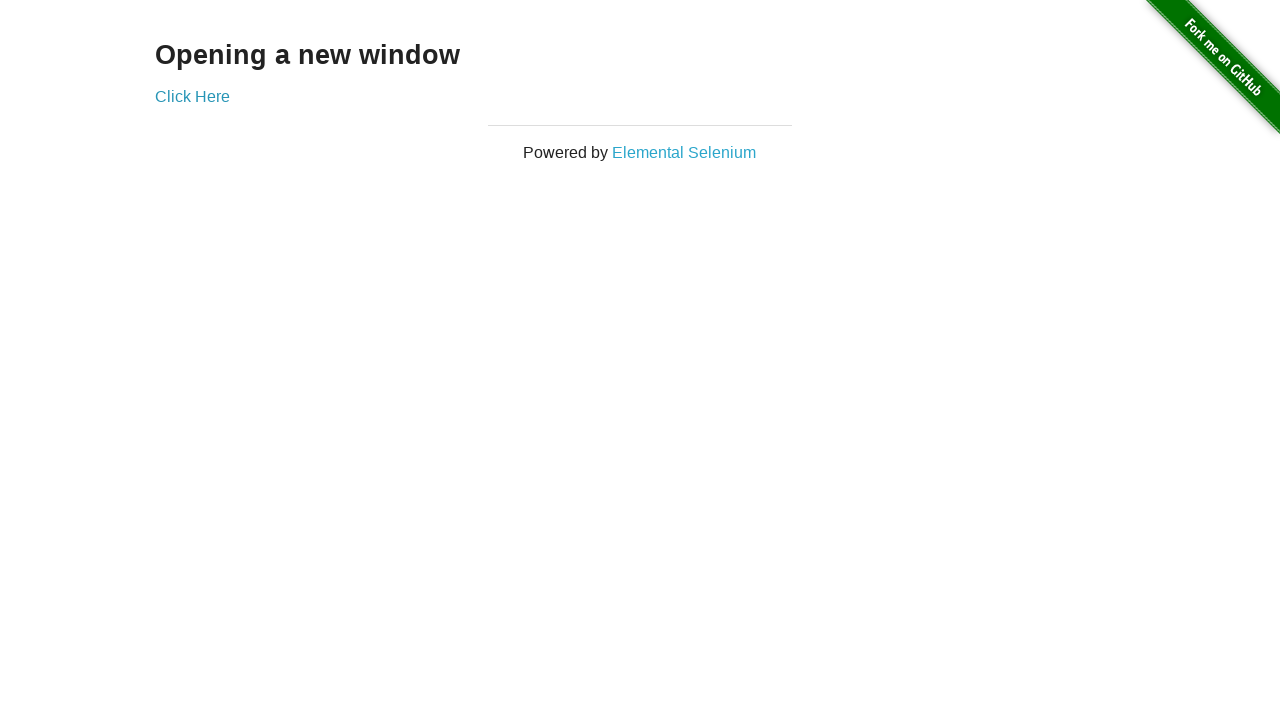

Verified new window title is 'New Window'
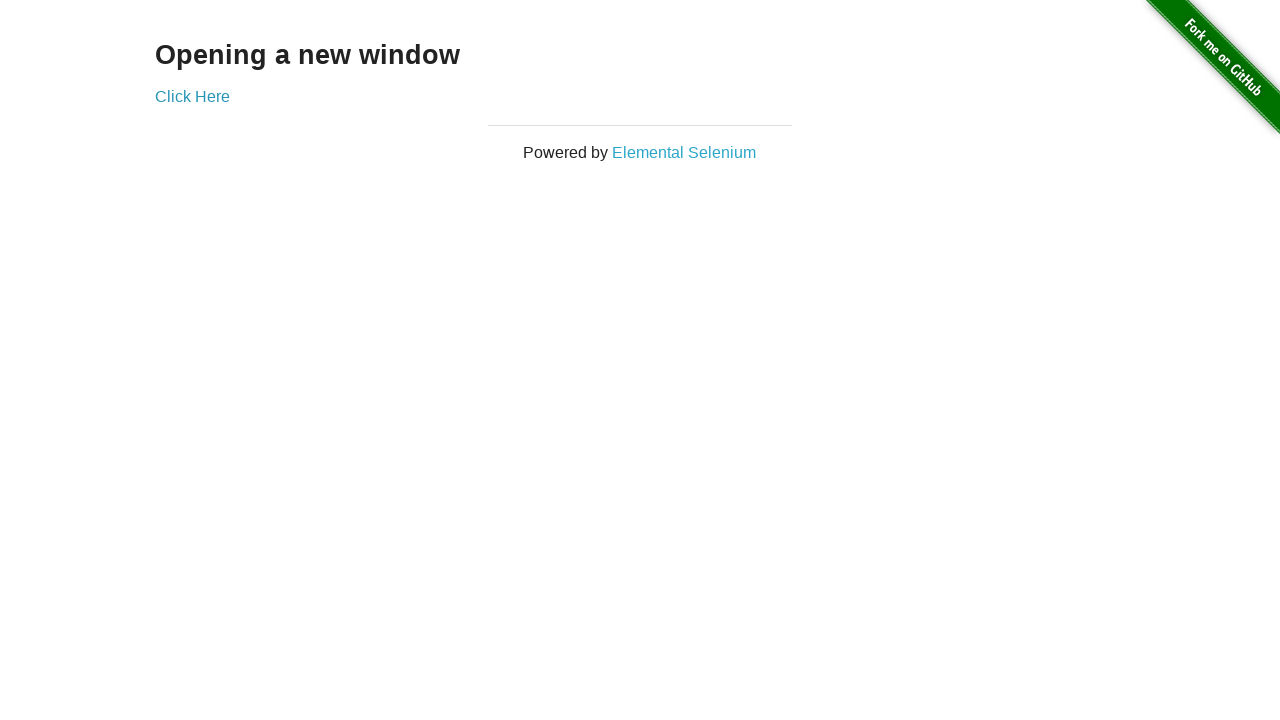

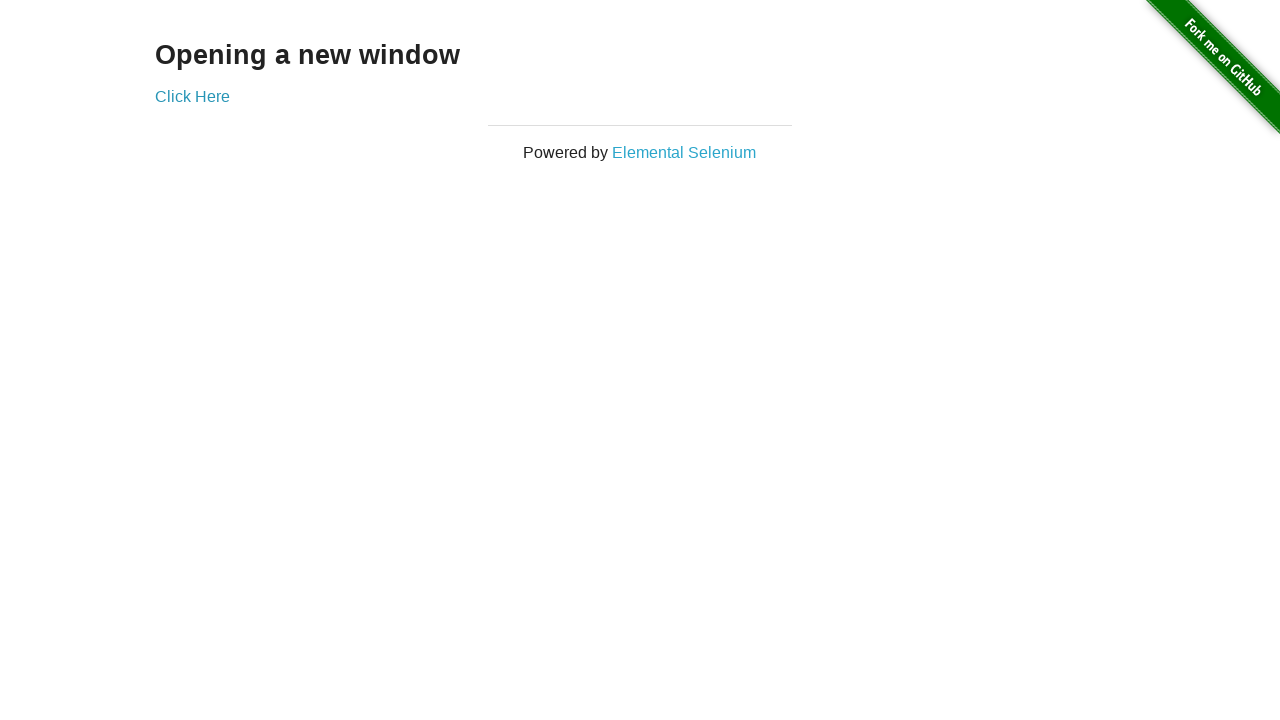